Tests right-click context menu functionality by performing a context click on a designated element

Starting URL: https://swisnl.github.io/jQuery-contextMenu/demo.html

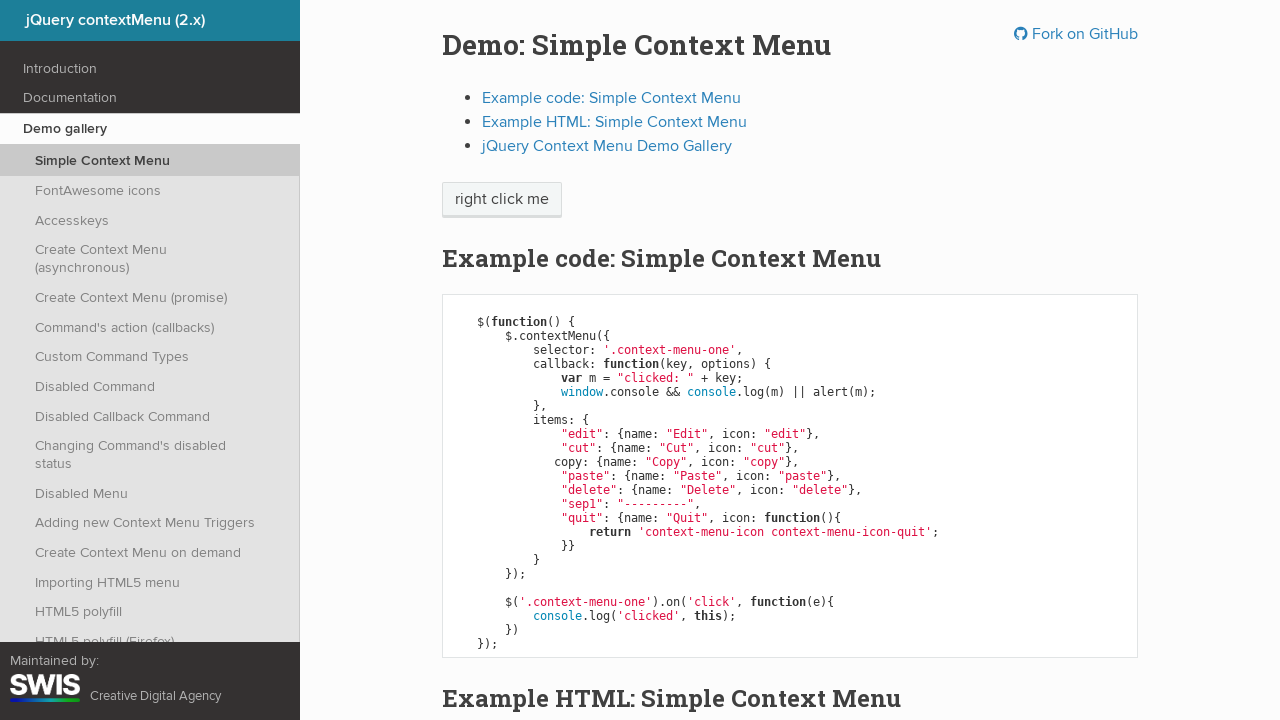

Navigated to jQuery contextMenu demo page
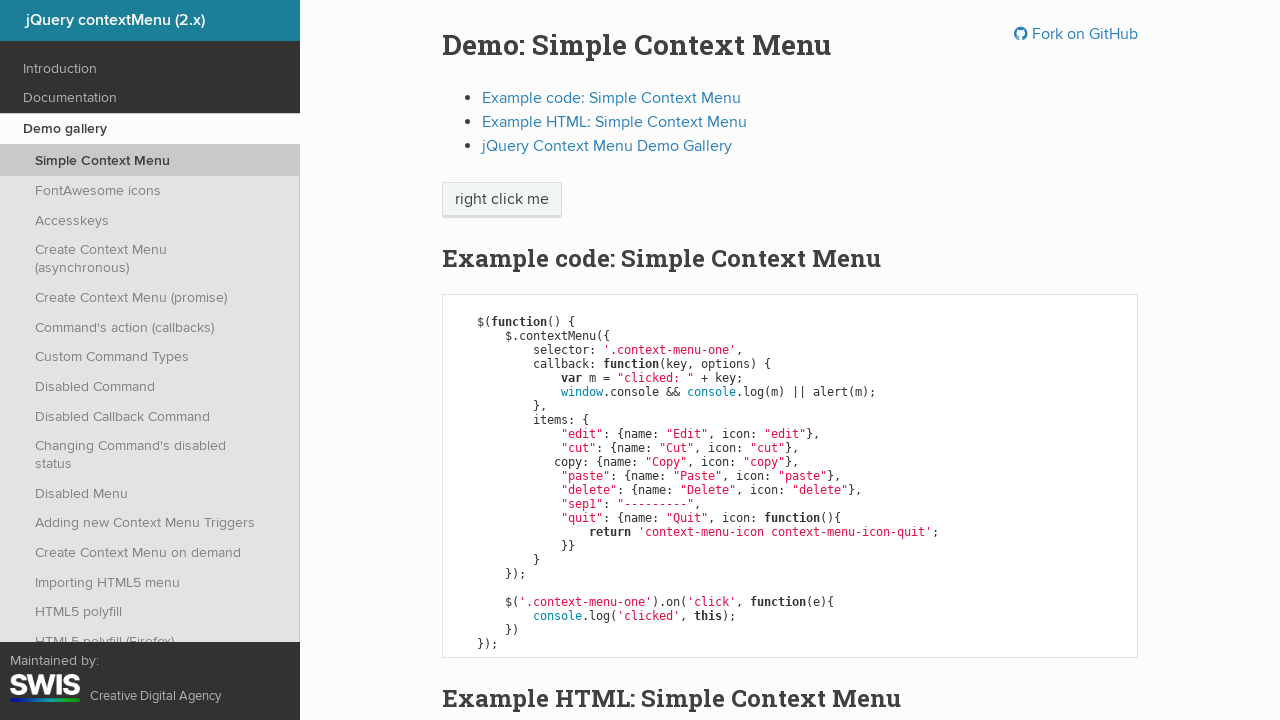

Performed right-click (context click) on 'right click me' element at (502, 200) on //span[text()='right click me']
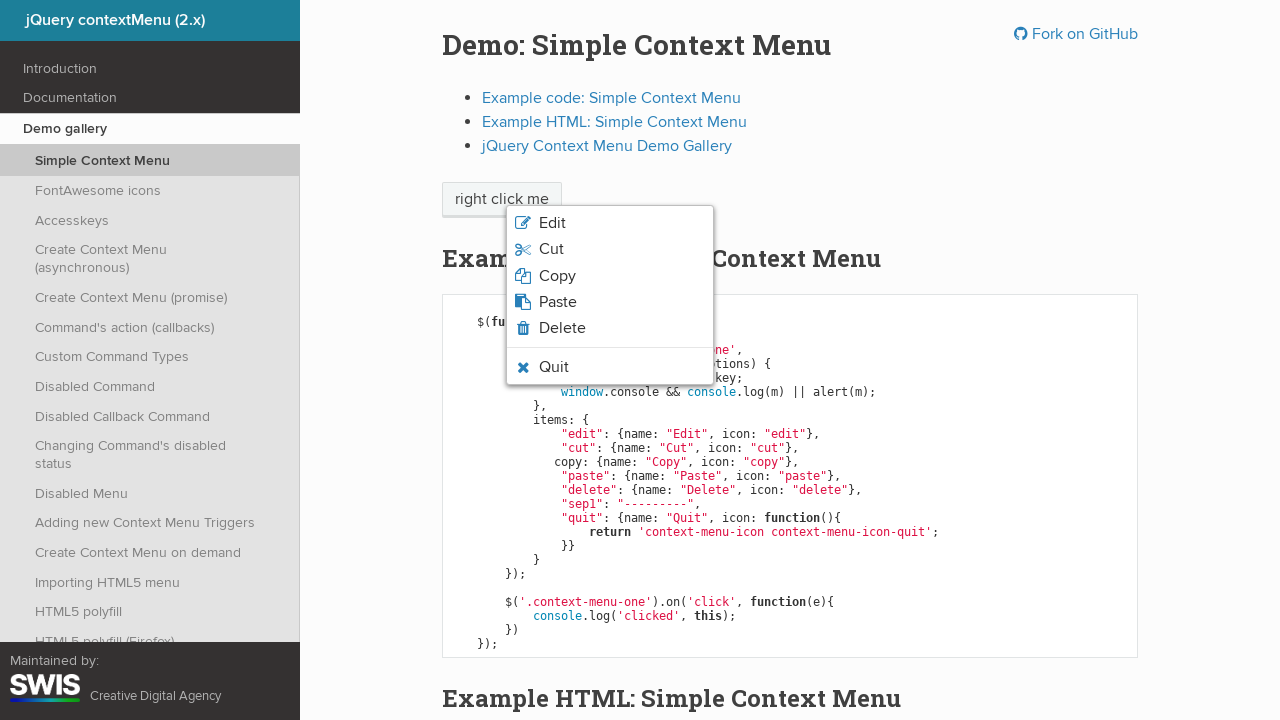

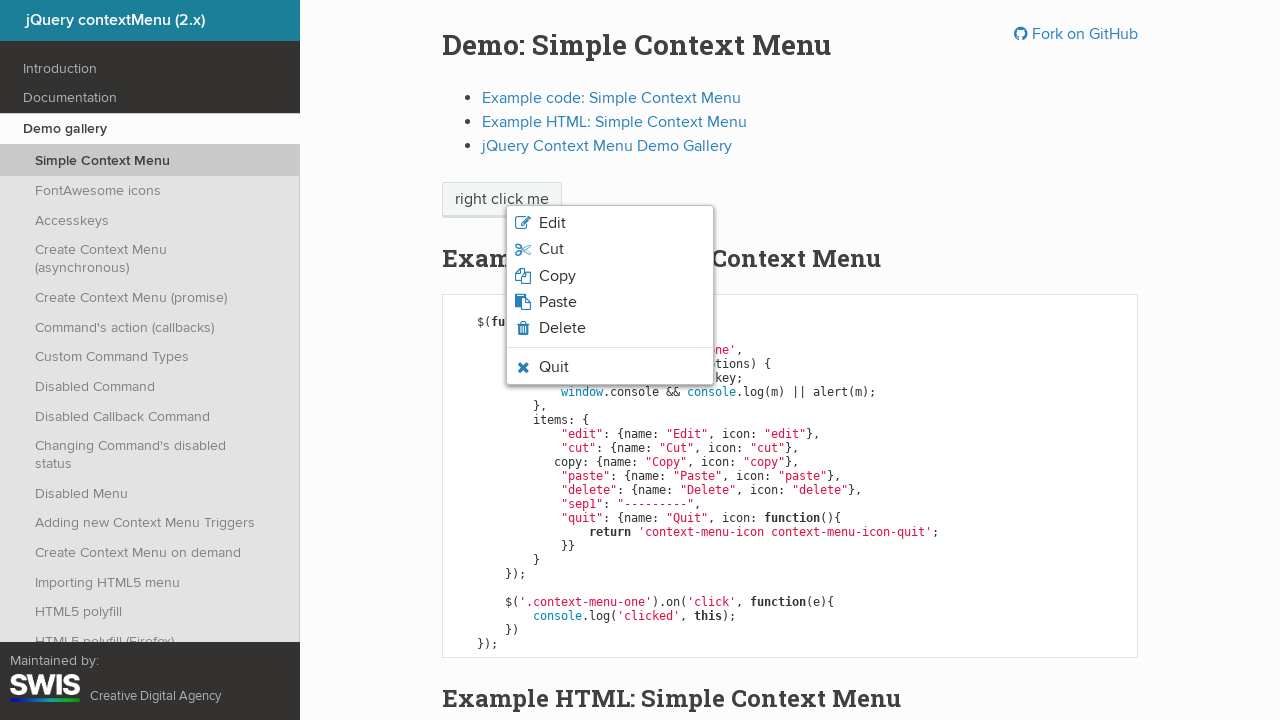